Tests the forgot password functionality by entering a username and clicking continue

Starting URL: https://login.salesforce.com/

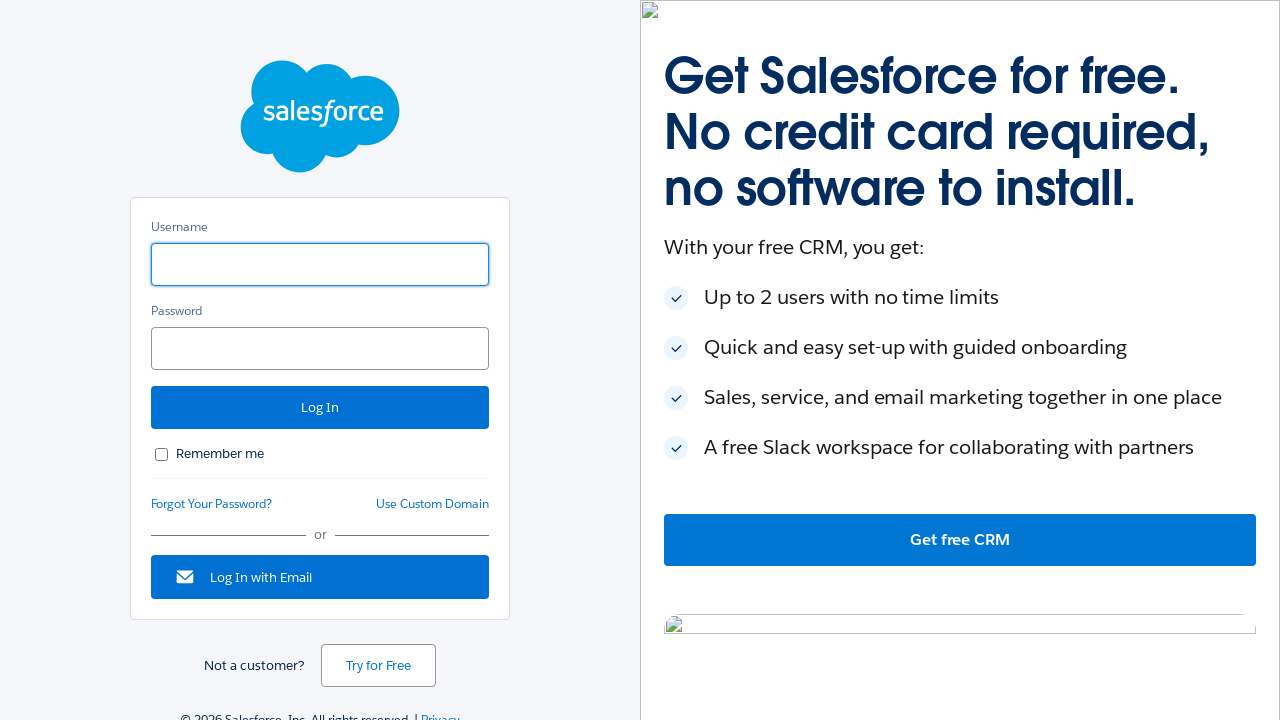

Clicked forgot password link at (212, 504) on #forgot_password_link
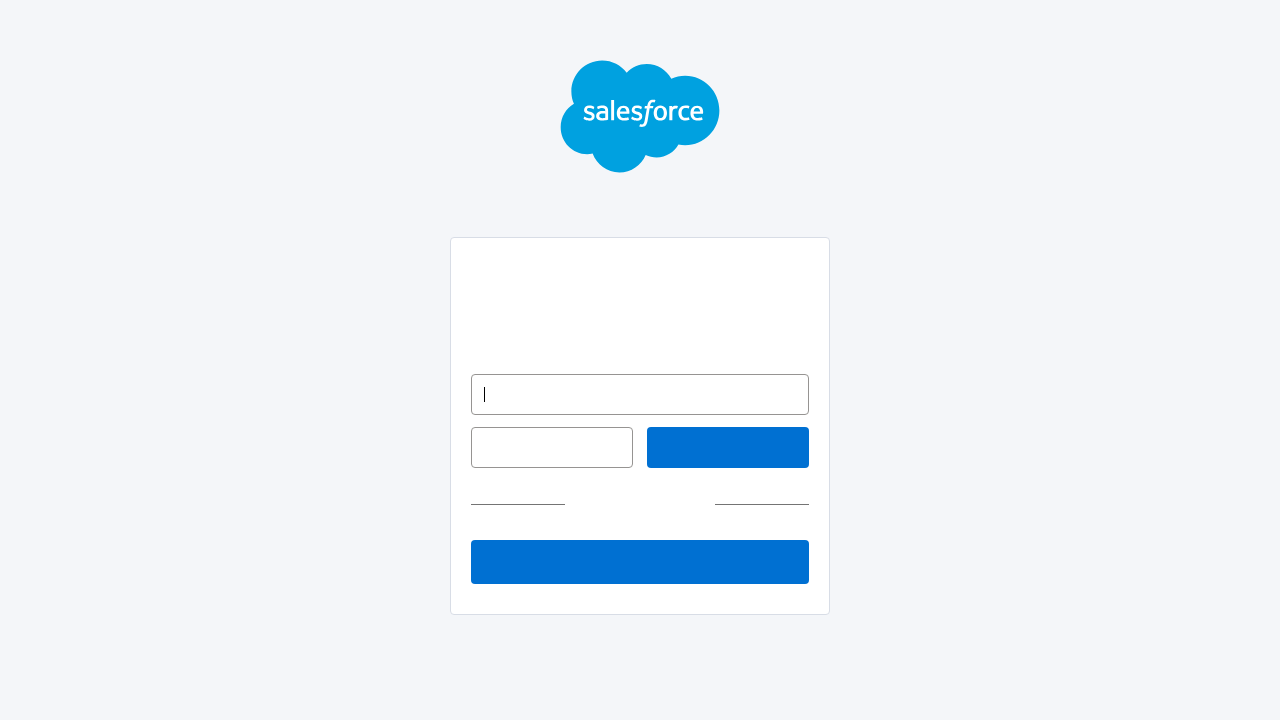

Filled username field with 'testuser@example.com' on #un
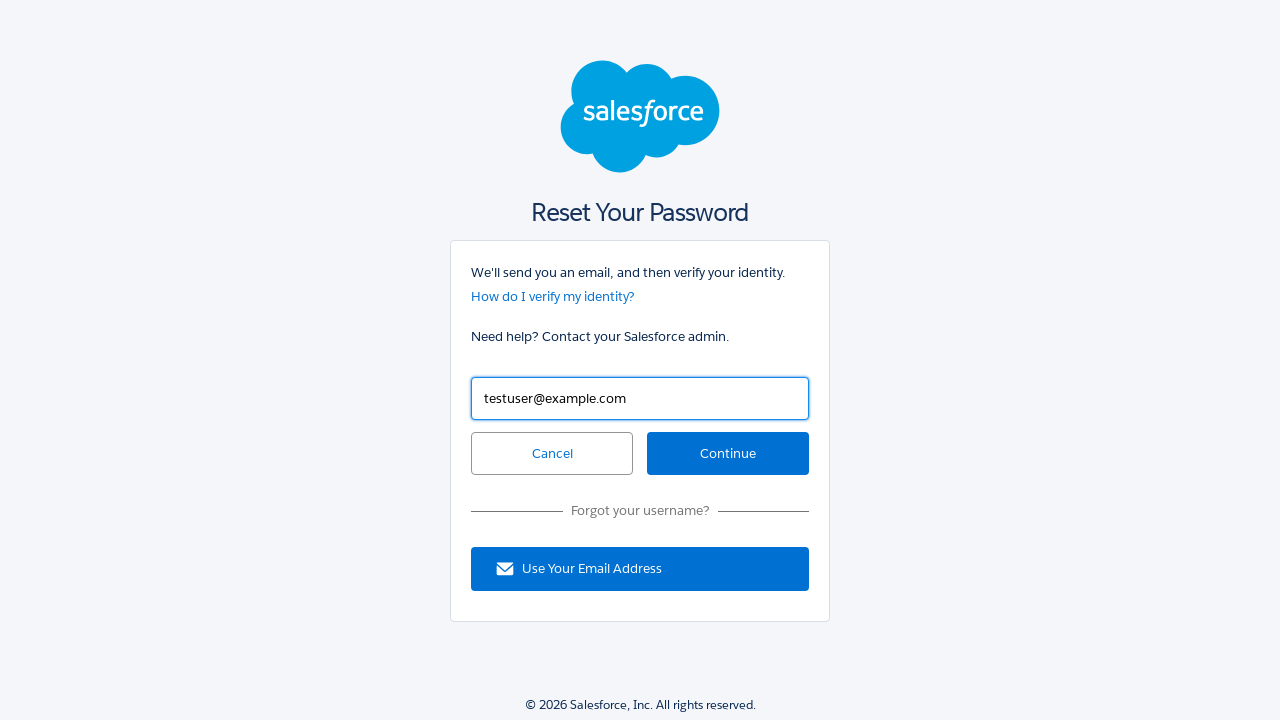

Clicked continue button at (728, 454) on #continue
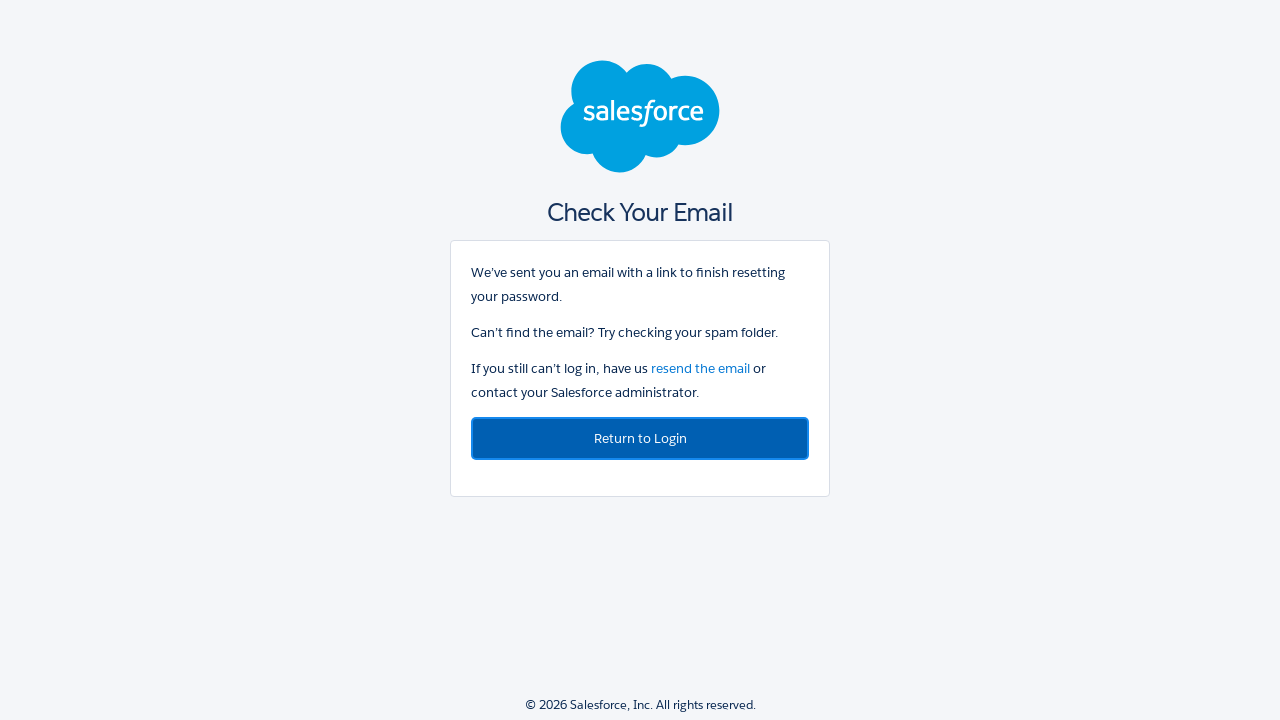

Check email page loaded successfully
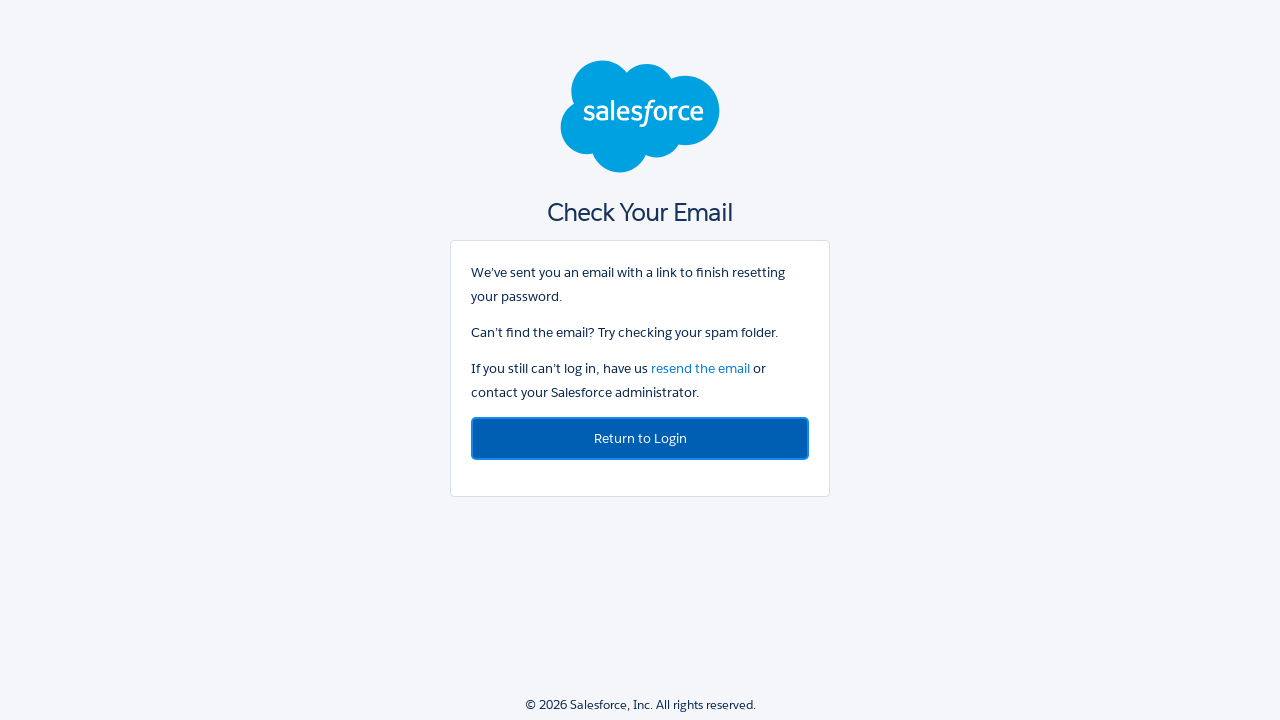

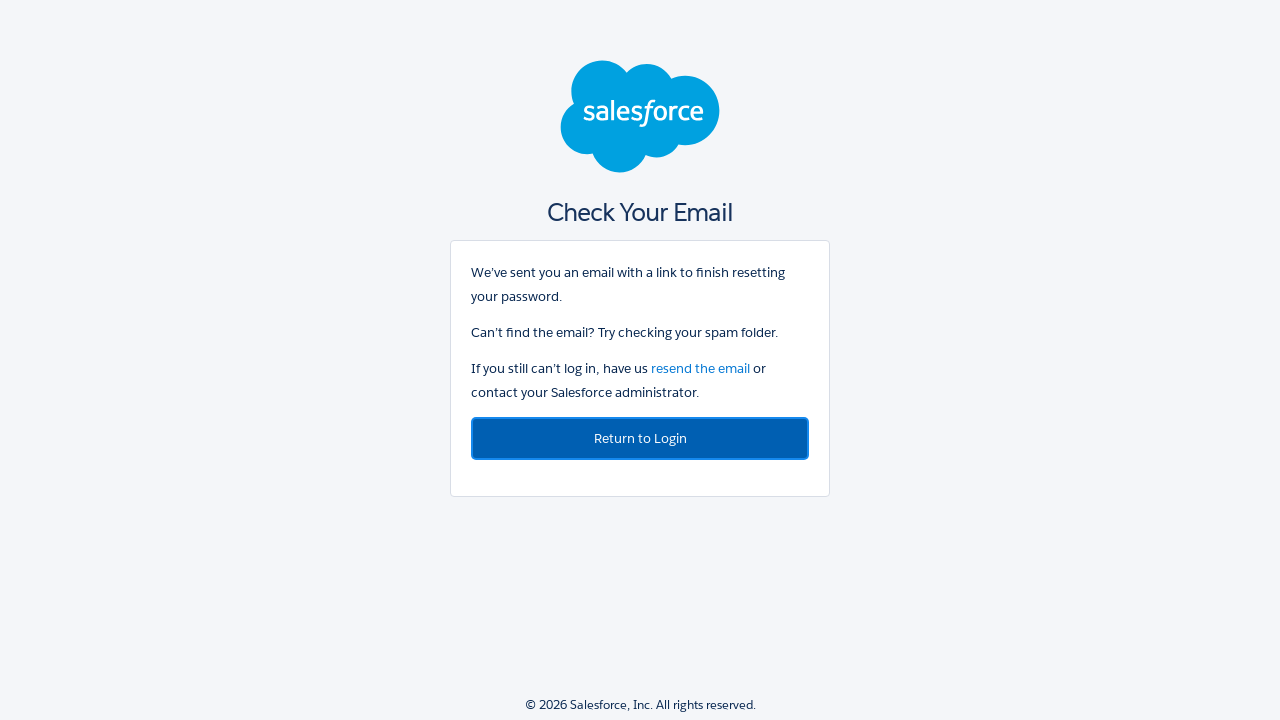